Tests adding a new todo item to a sample todo application by entering text and submitting

Starting URL: https://lambdatest.github.io/sample-todo-app/

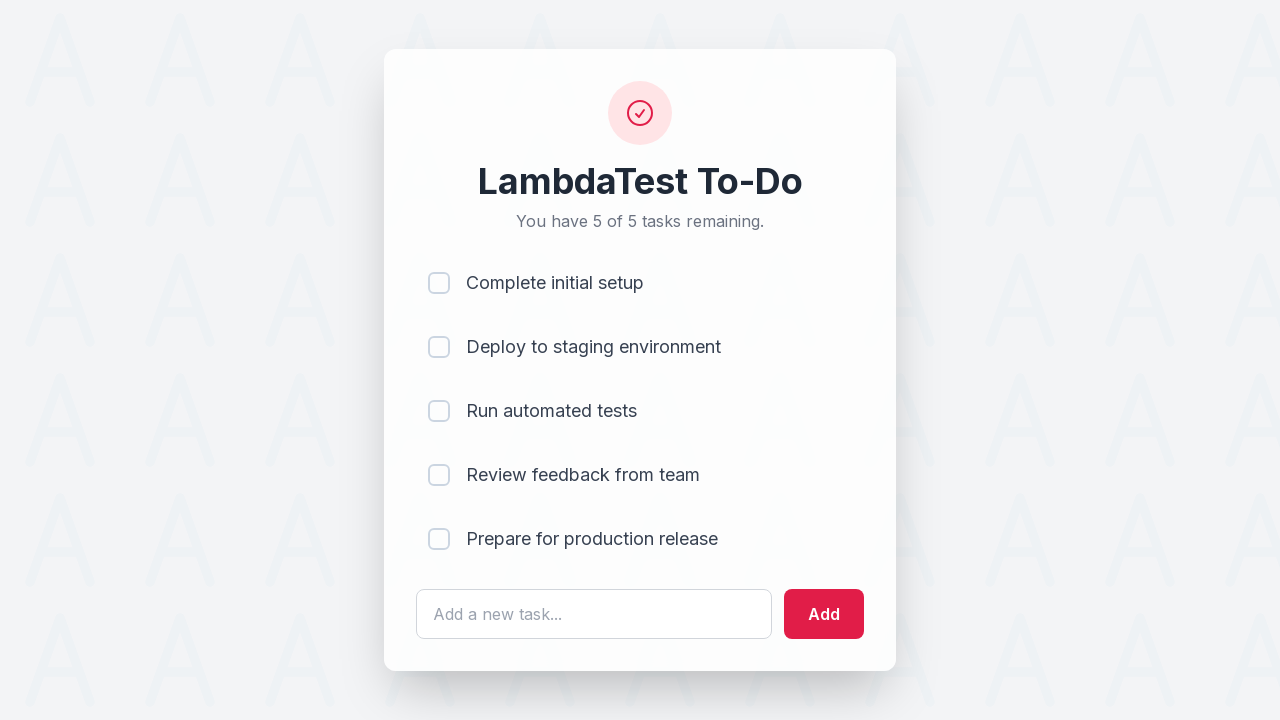

Filled todo input field with 'Walk the doggo' on #sampletodotext
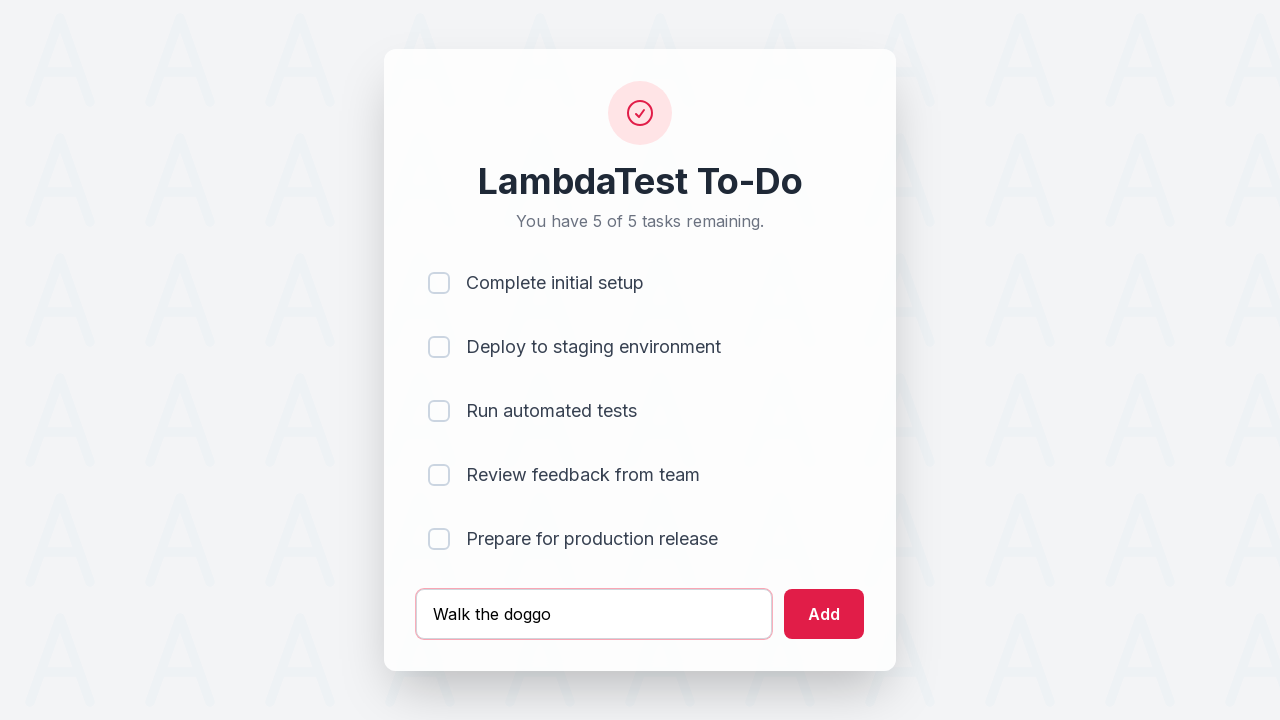

Pressed Enter to submit the new todo item on #sampletodotext
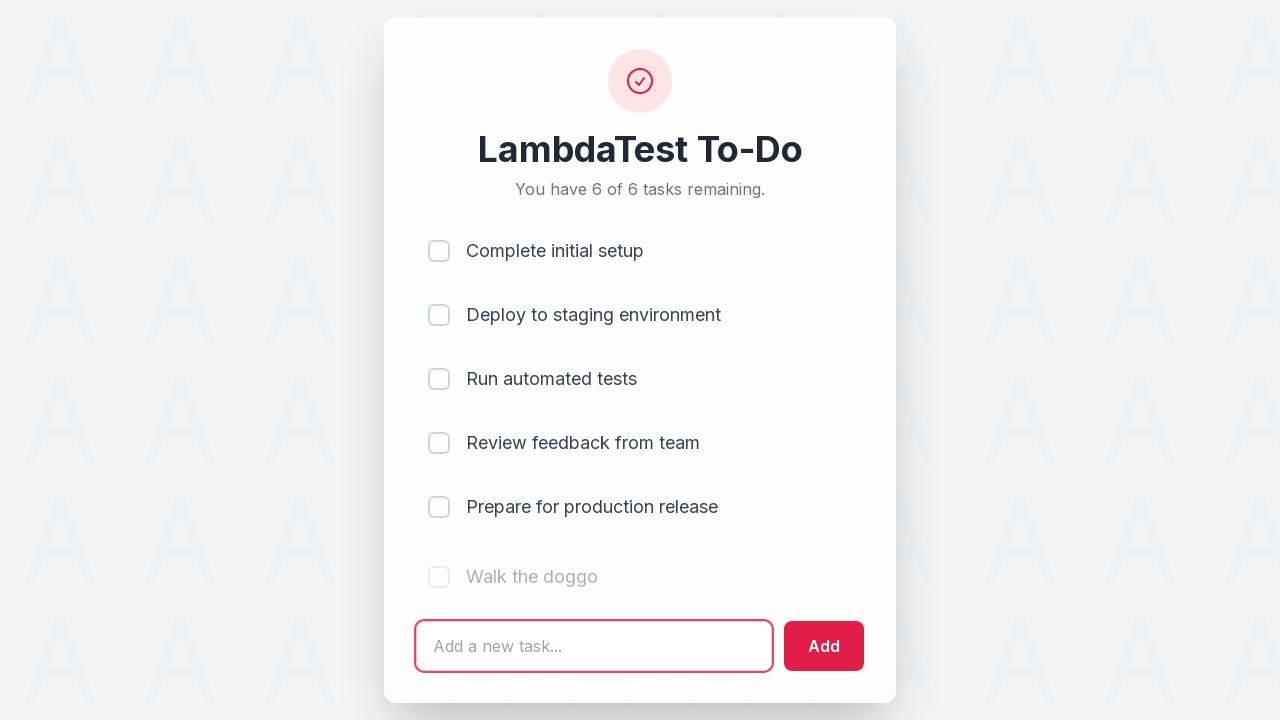

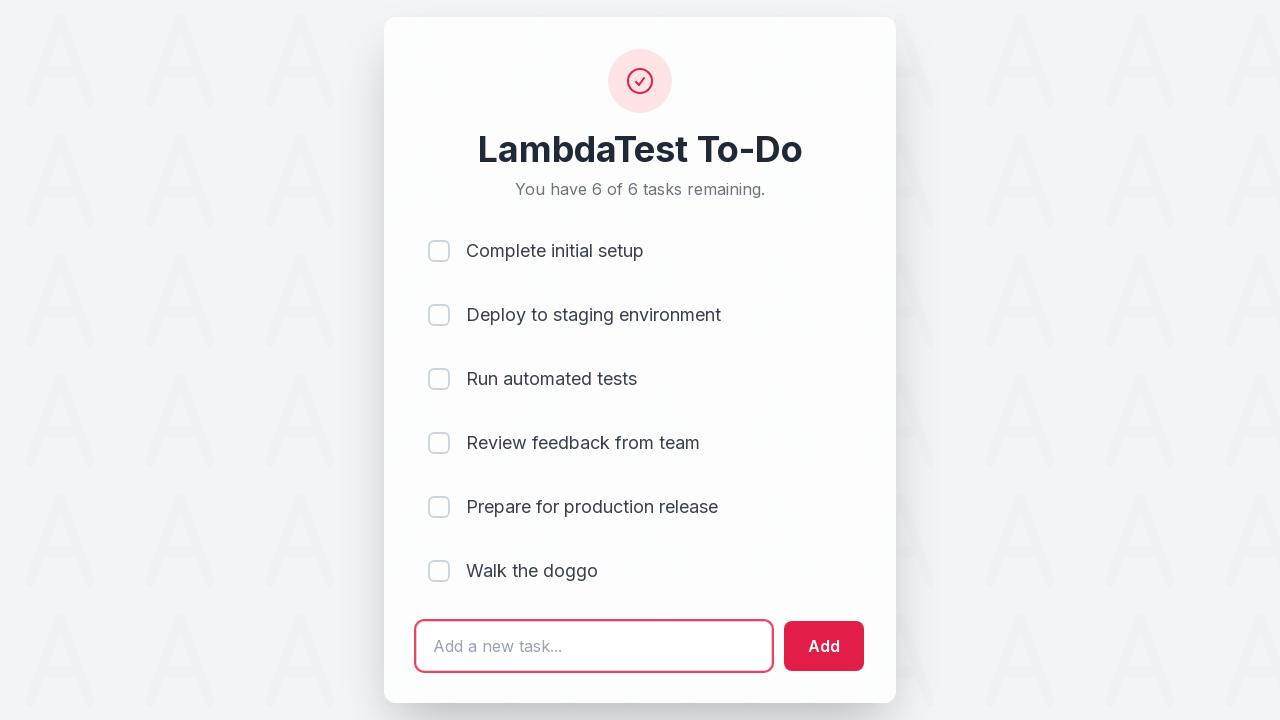